Tests that the text input field is cleared after adding a todo item

Starting URL: https://demo.playwright.dev/todomvc

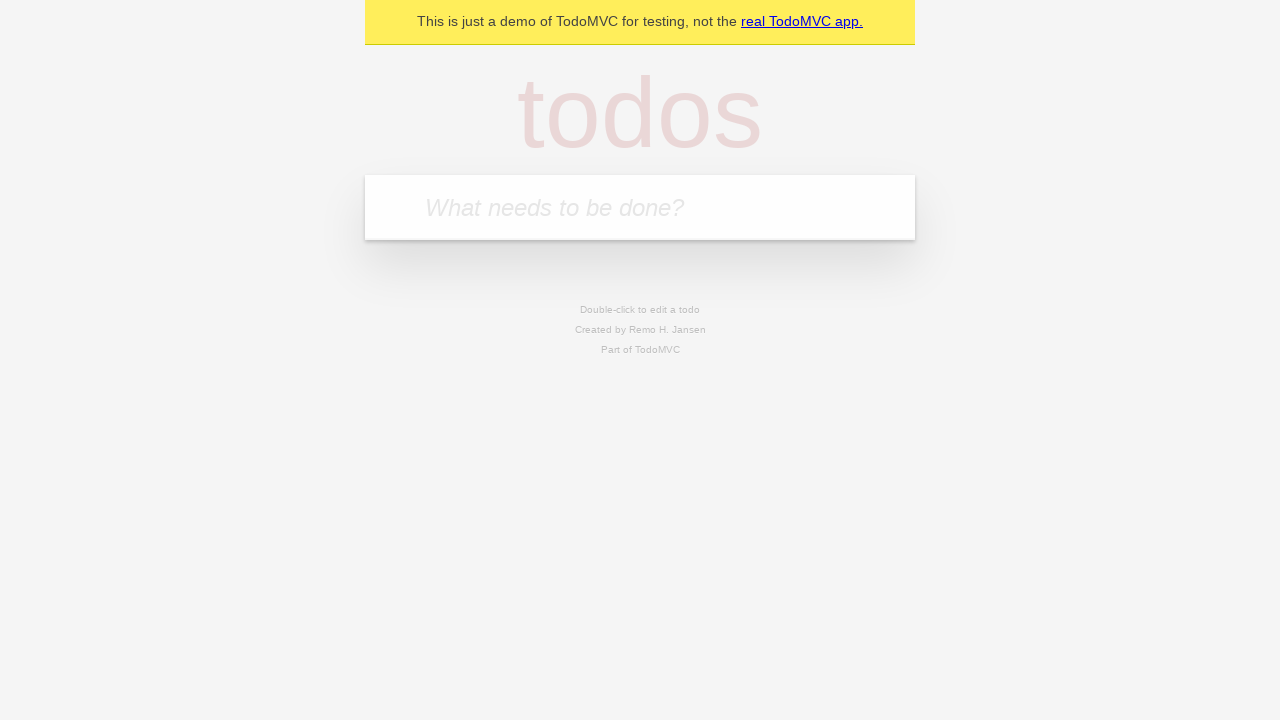

Filled text input field with 'buy some cheese' on .new-todo
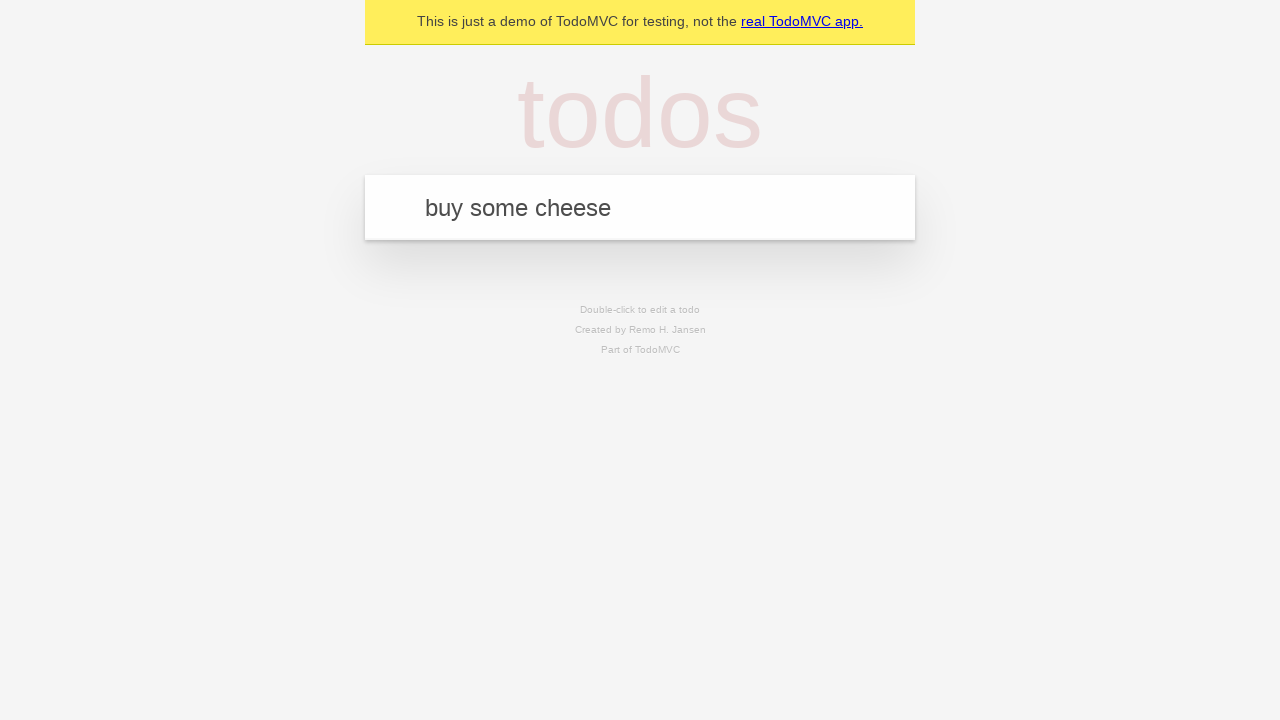

Pressed Enter to add todo item on .new-todo
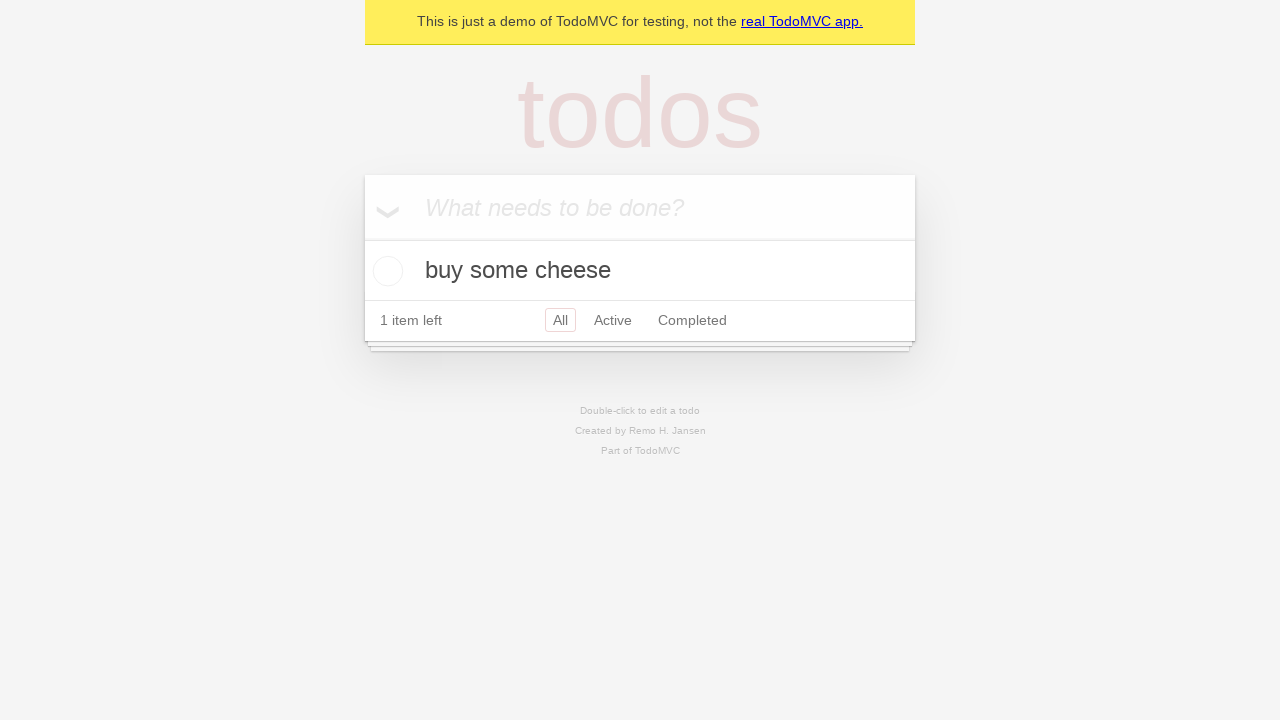

Todo item appeared in the list
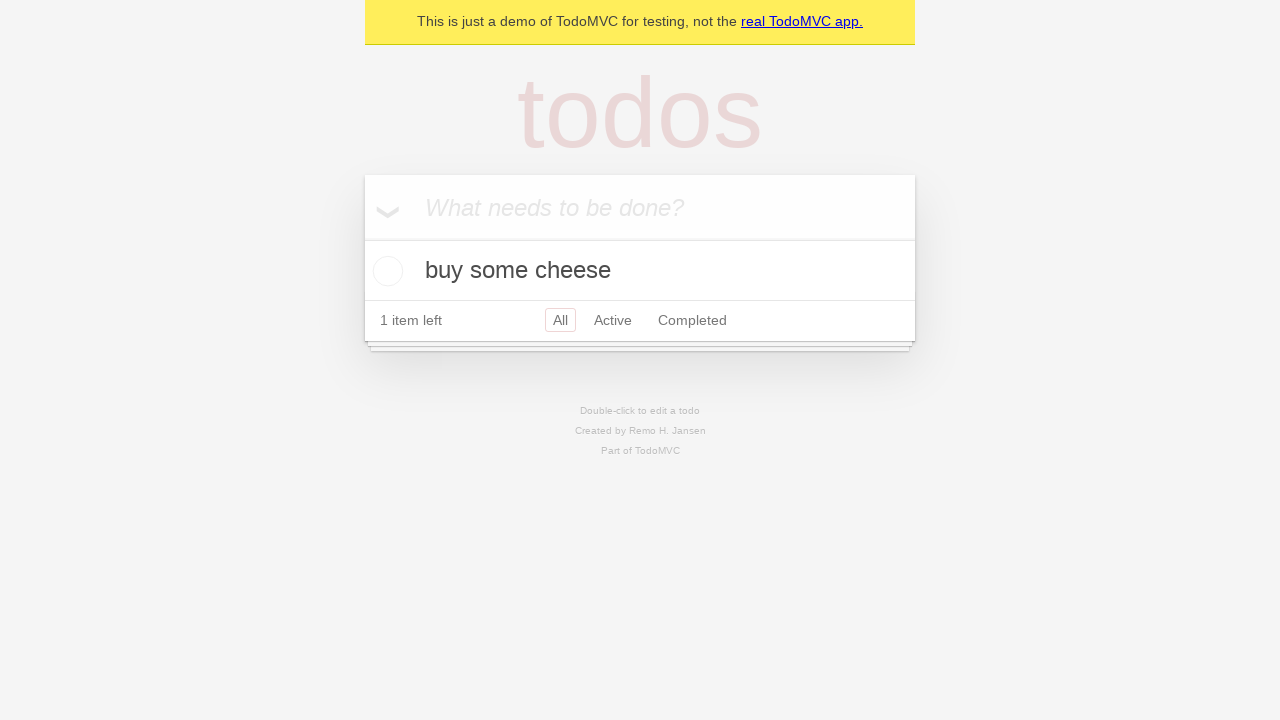

Verified text input field was cleared after adding item
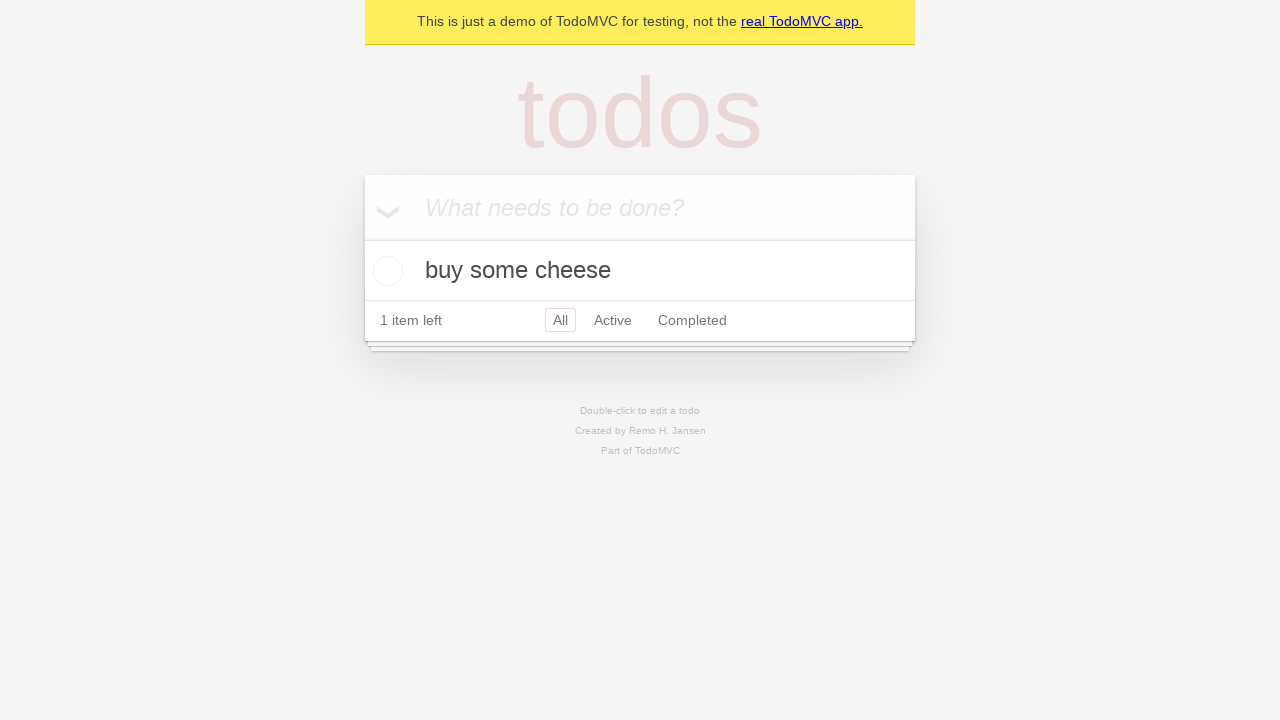

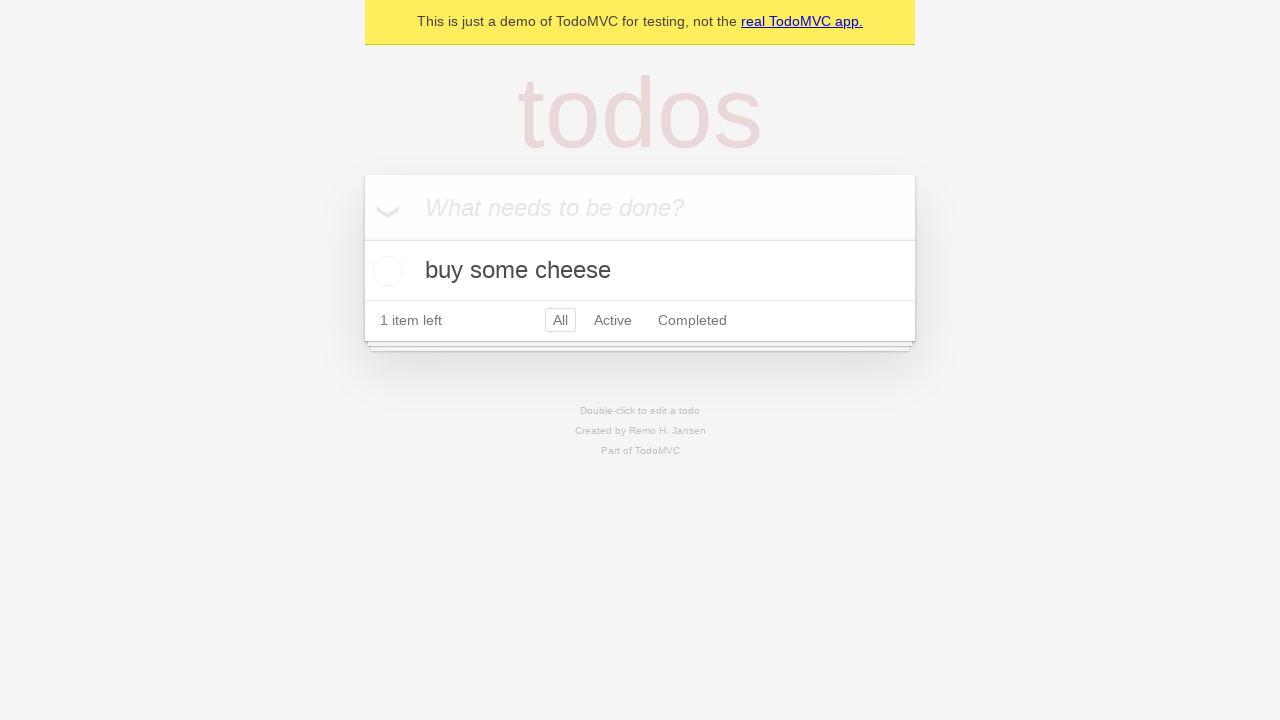